Navigates to the OpenCart demo homepage and verifies the page title and URL are accessible.

Starting URL: https://naveenautomationlabs.com/opencart/index.php?route=common/home

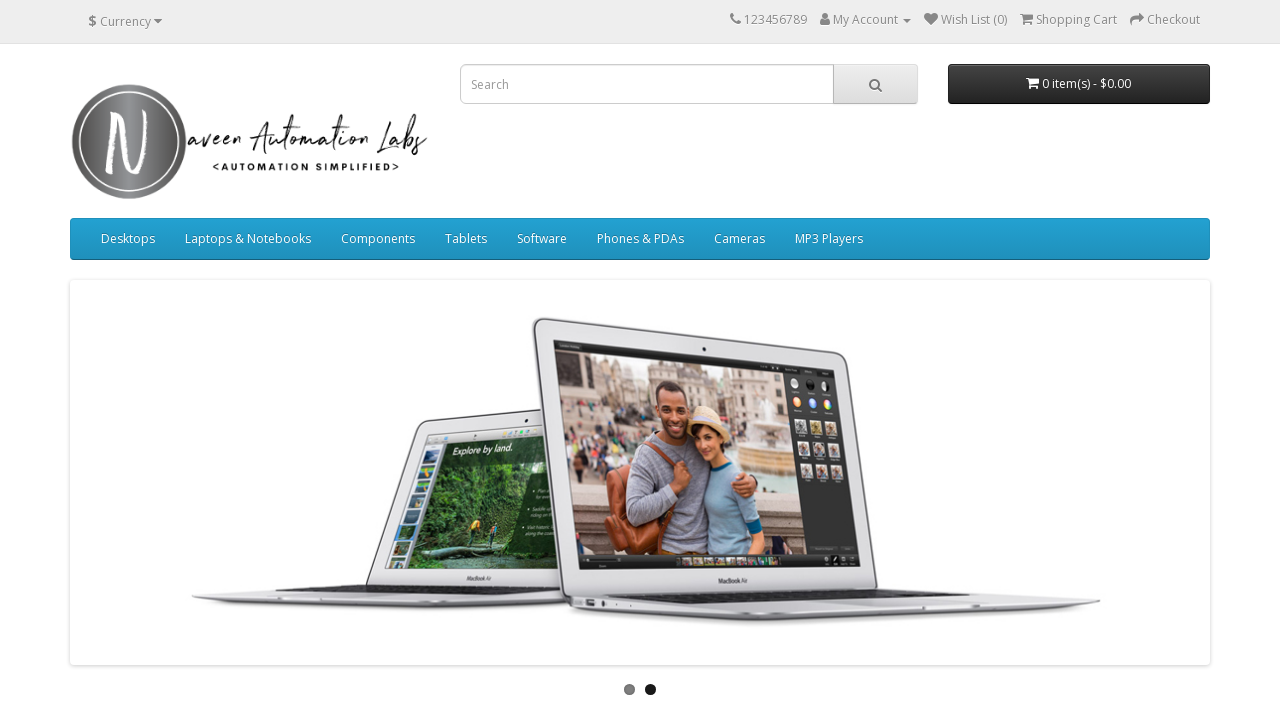

Page loaded - DOM content ready
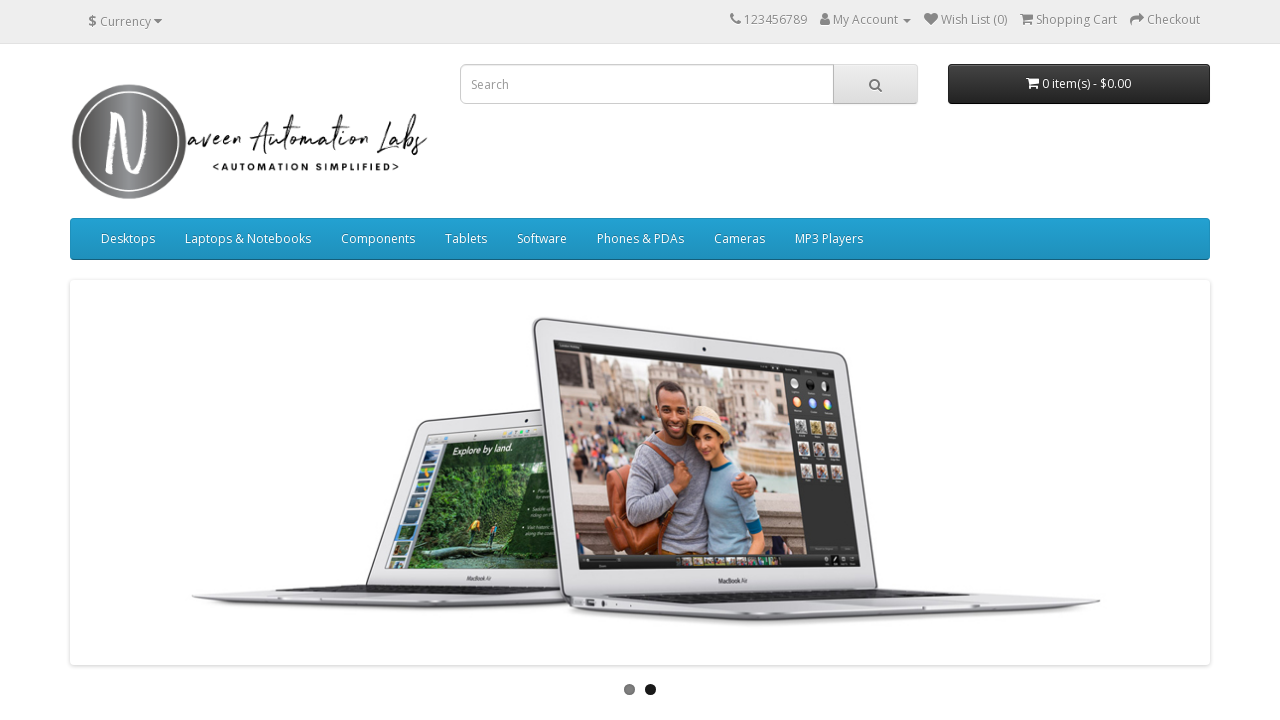

Retrieved page title: 'Your Store'
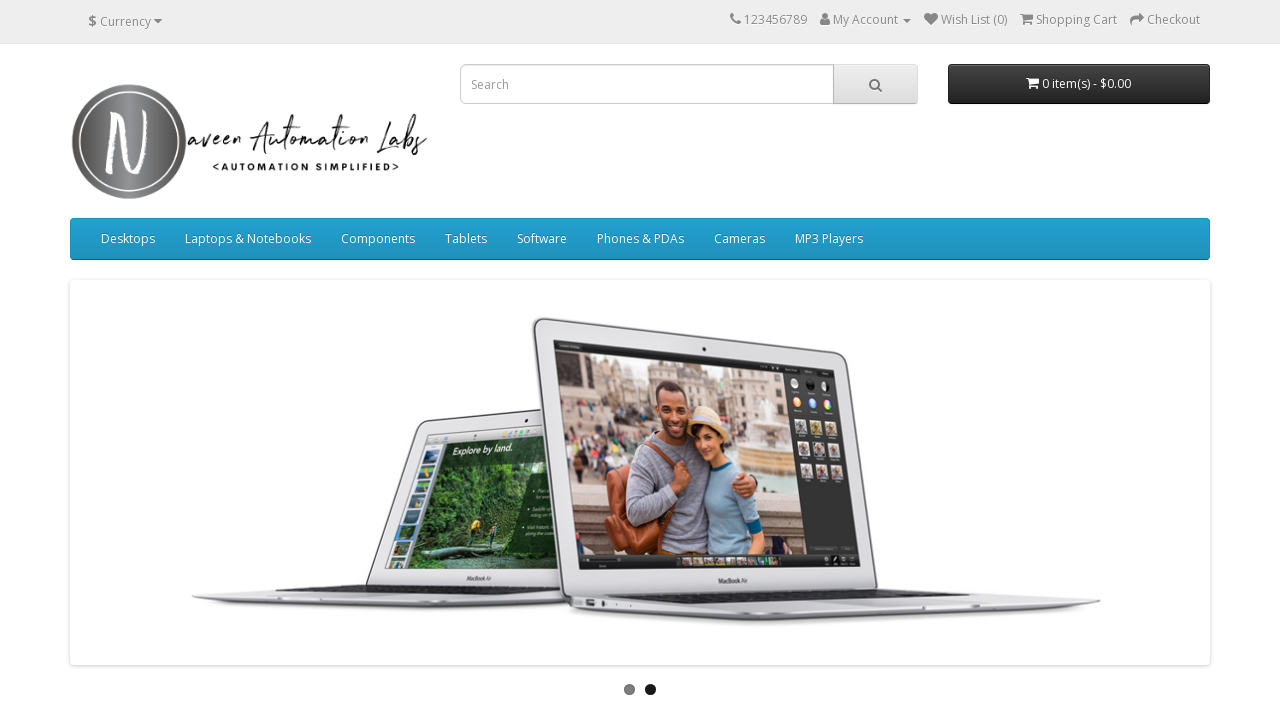

Page title verification passed
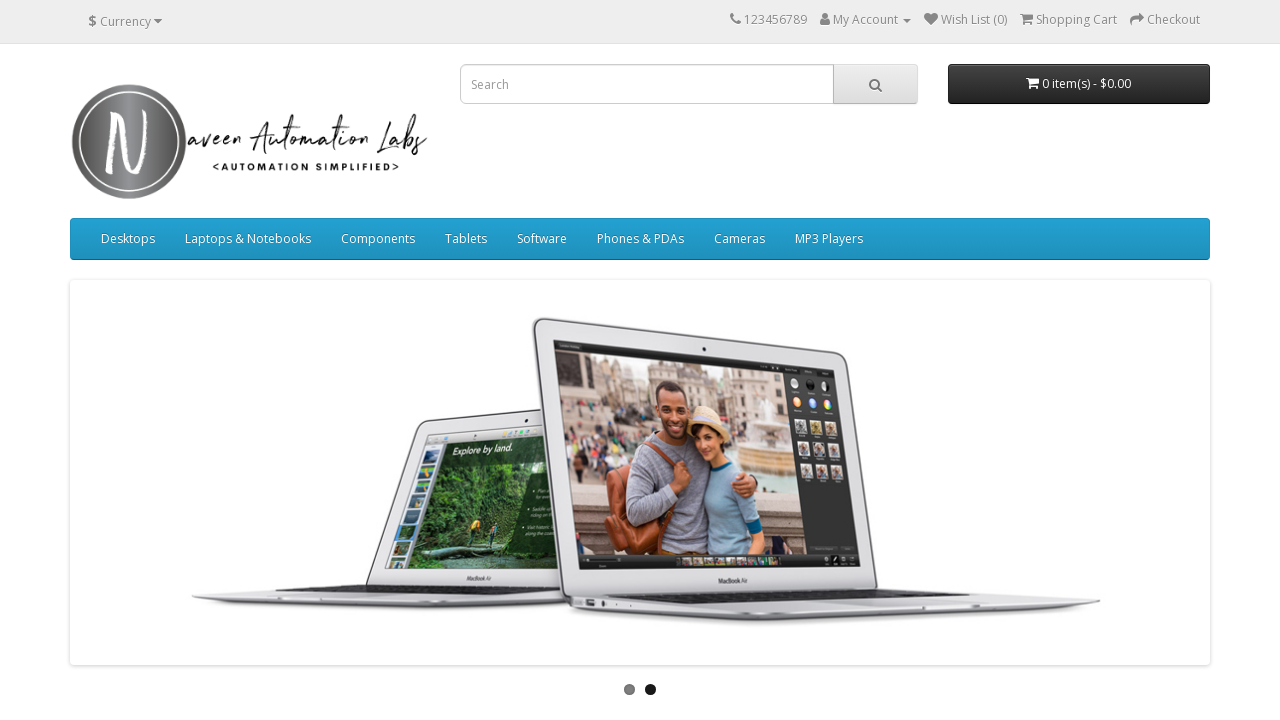

Retrieved page URL: 'https://naveenautomationlabs.com/opencart/index.php?route=common/home'
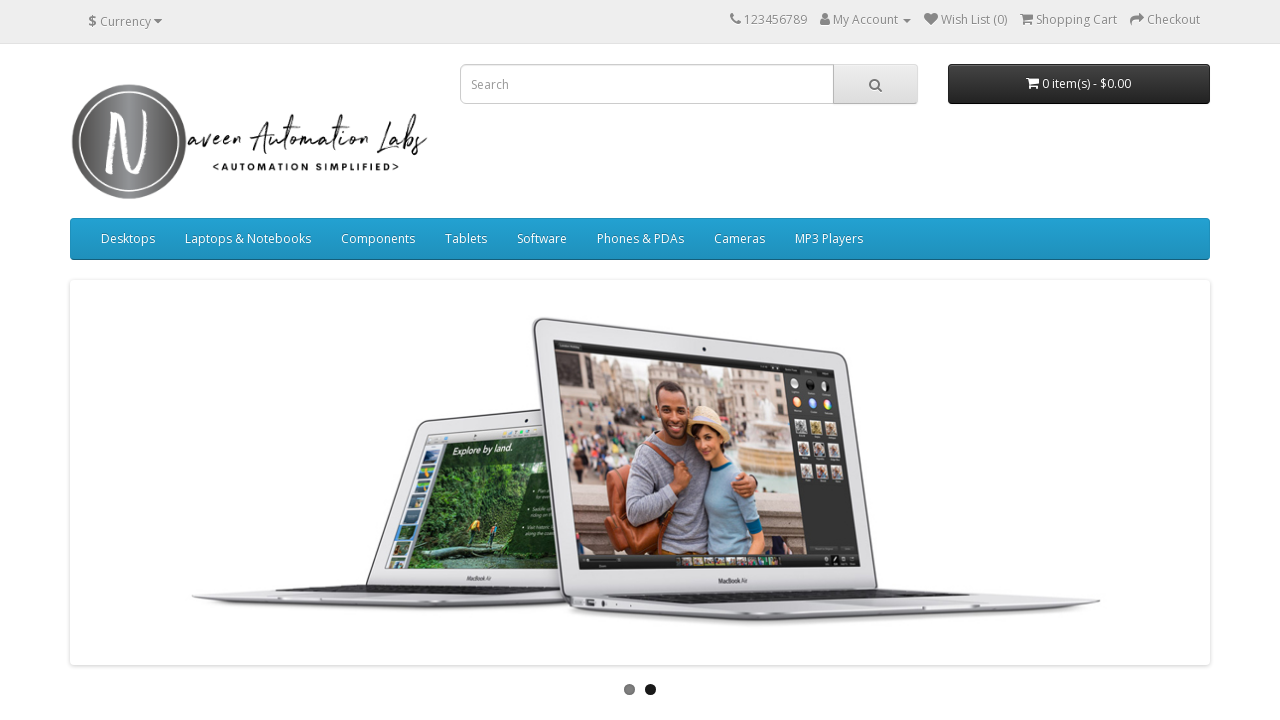

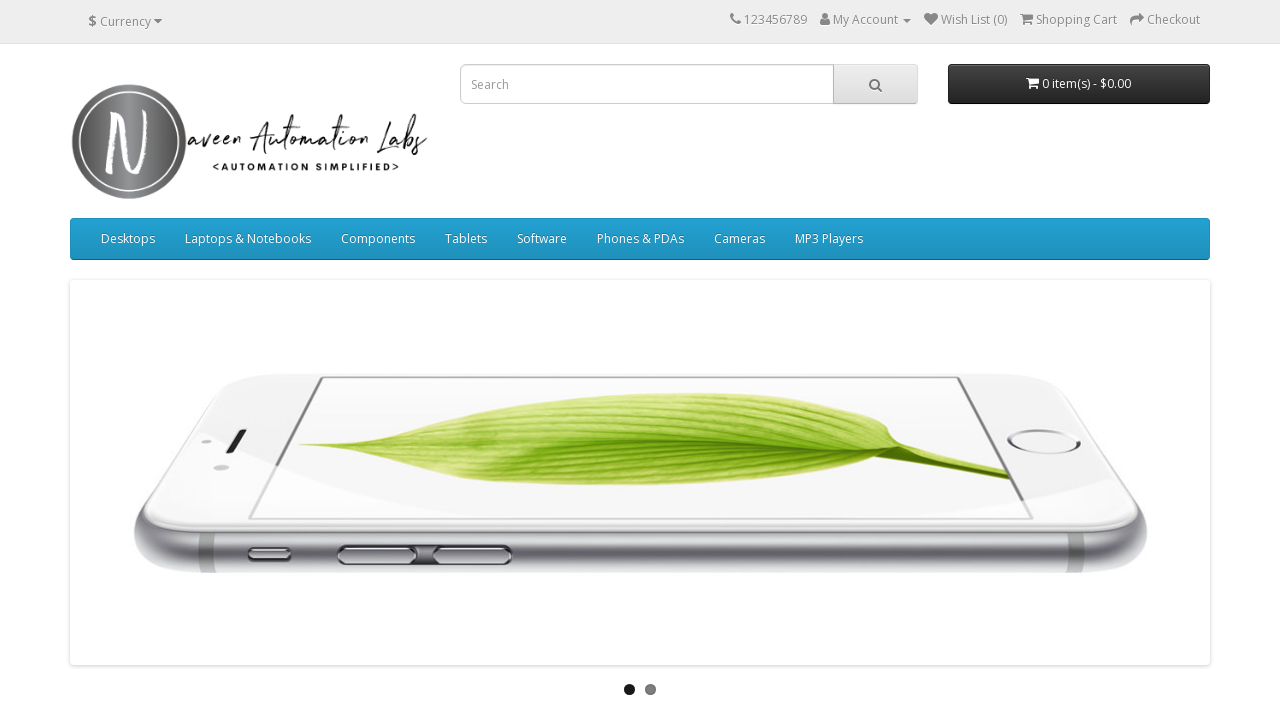